Tests a data types form by filling in personal information fields (name, address, email, phone, city, country, job position, company) without providing a zip code, then verifies that the zip code field shows an error while all other fields show success validation.

Starting URL: https://bonigarcia.dev/selenium-webdriver-java/data-types.html

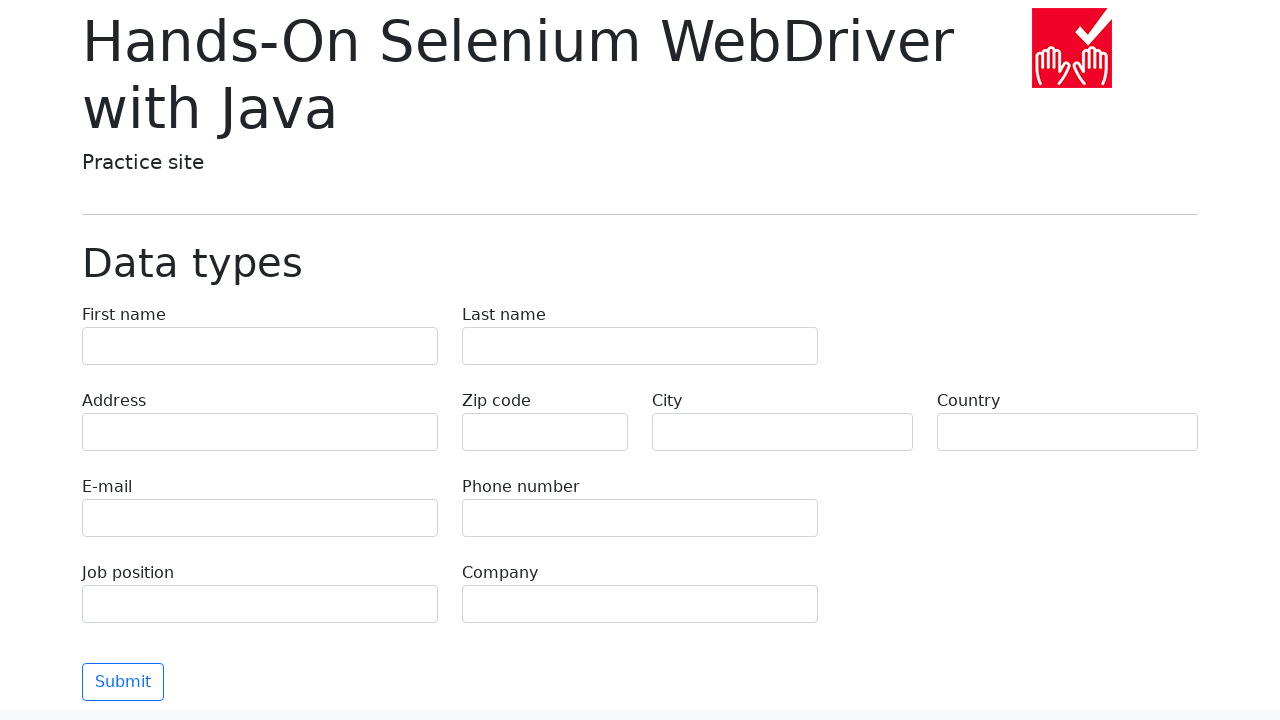

Filled first name field with 'Иван' on input[name='first-name']
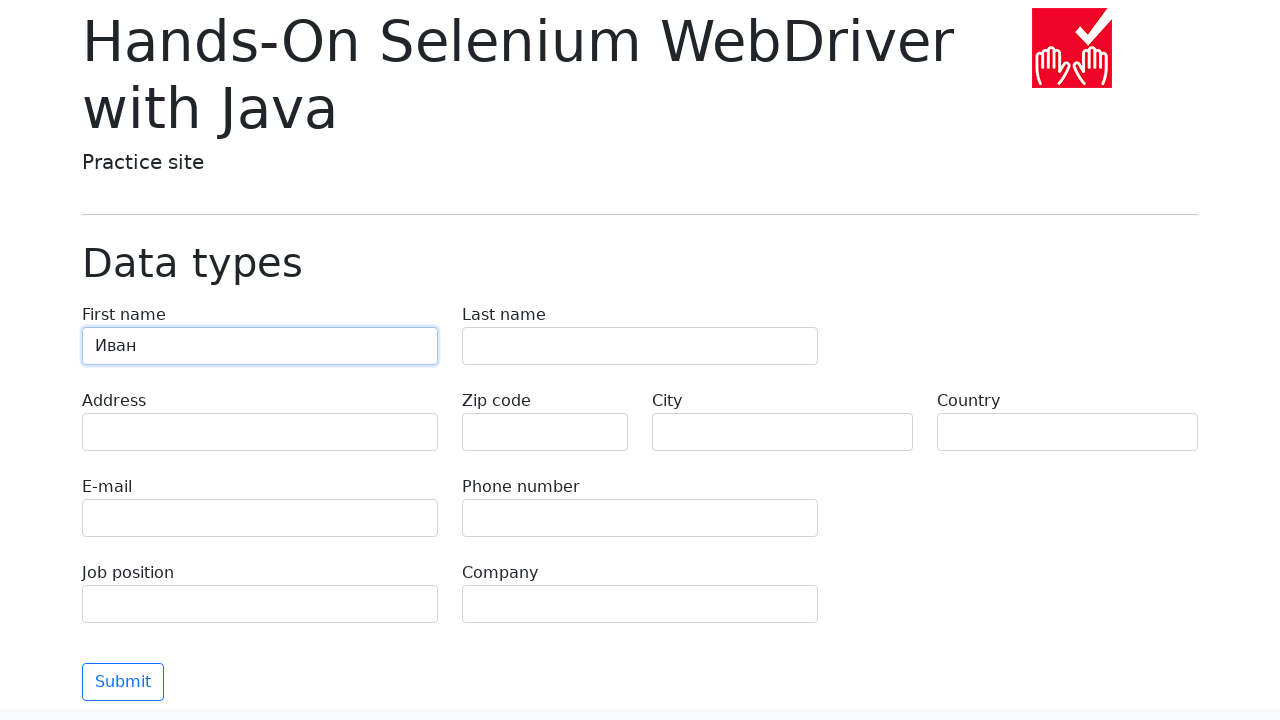

Filled last name field with 'Петров' on input[name='last-name']
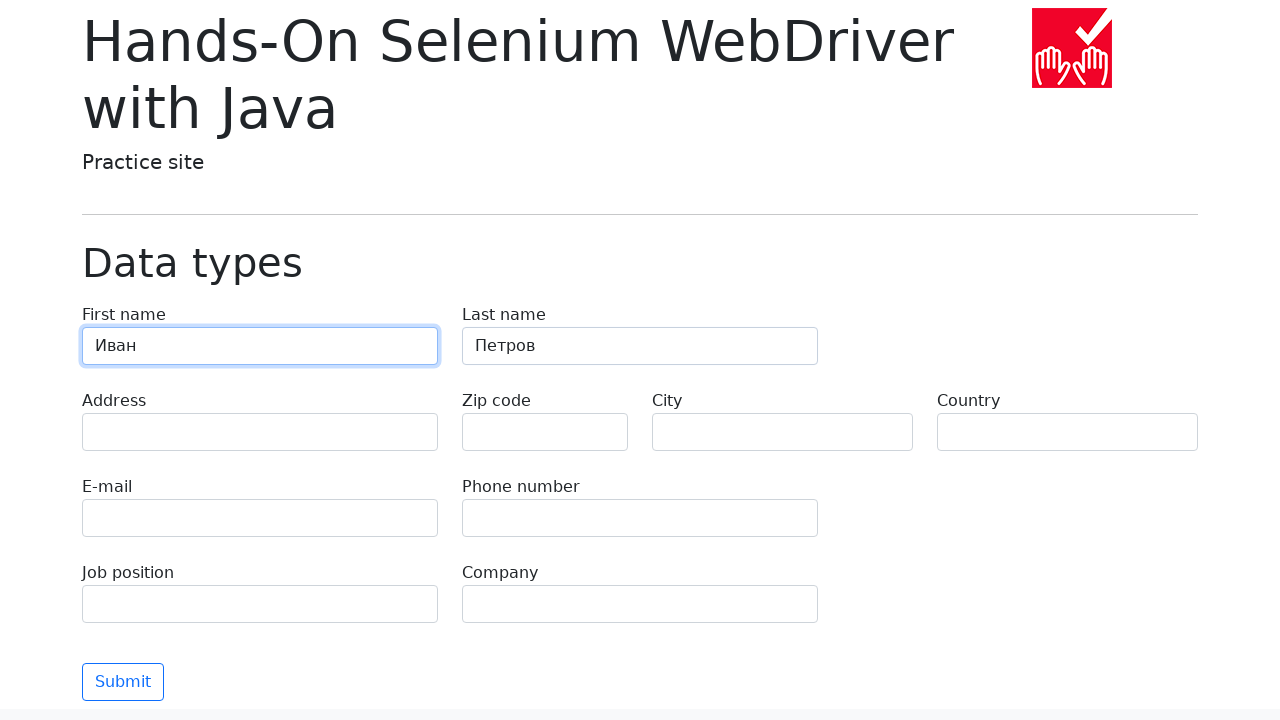

Filled address field with 'Ленина, 55-3' on input[name='address']
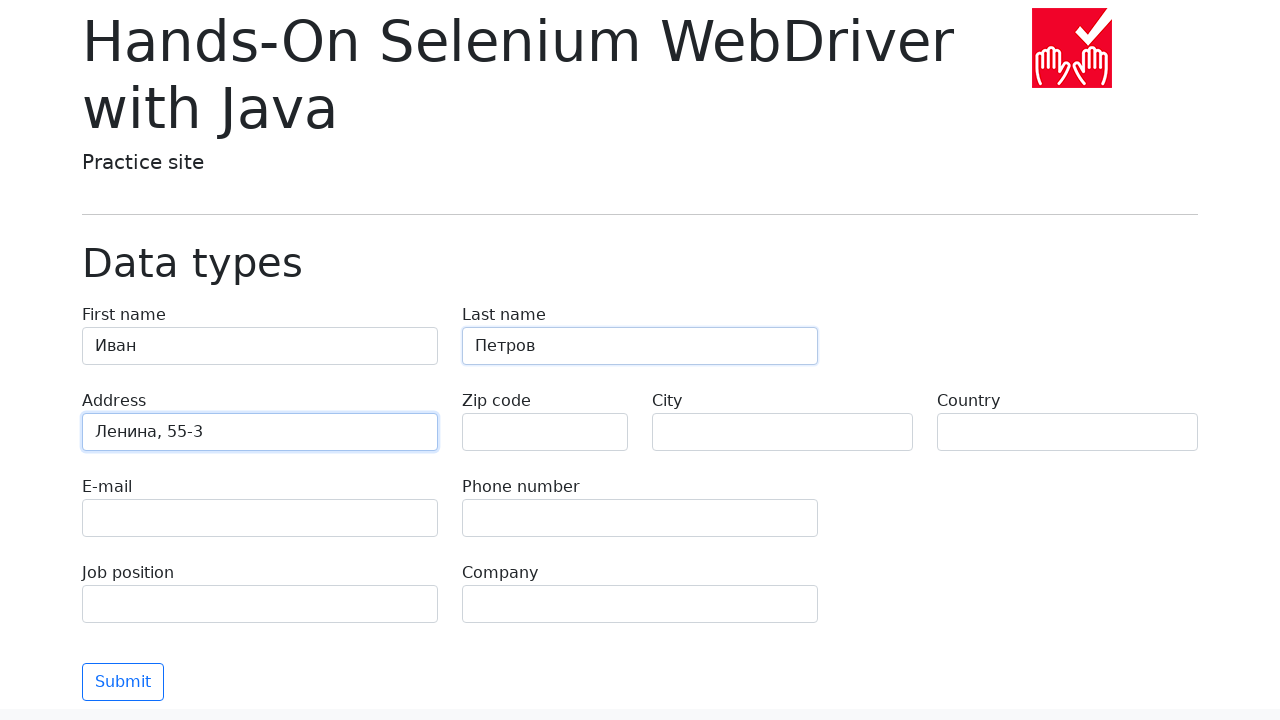

Filled email field with 'test@skypro.com' on input[name='e-mail']
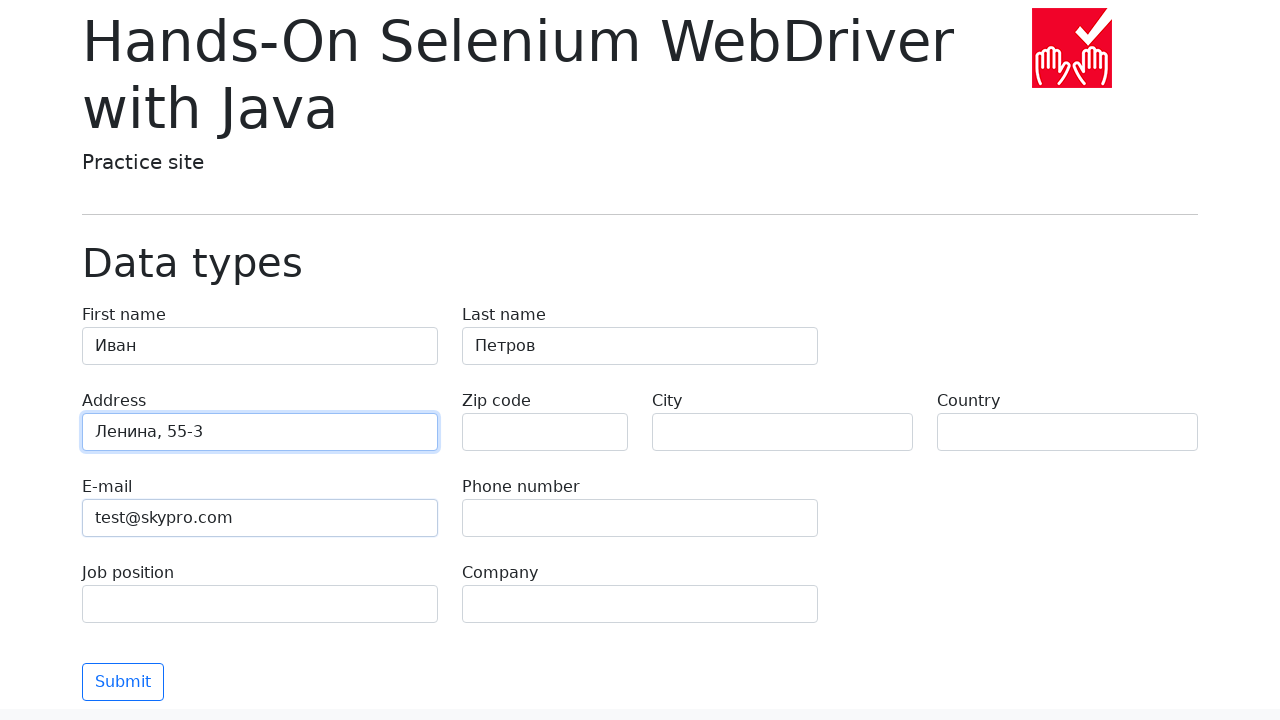

Filled phone field with '+7985899998787' on input[name='phone']
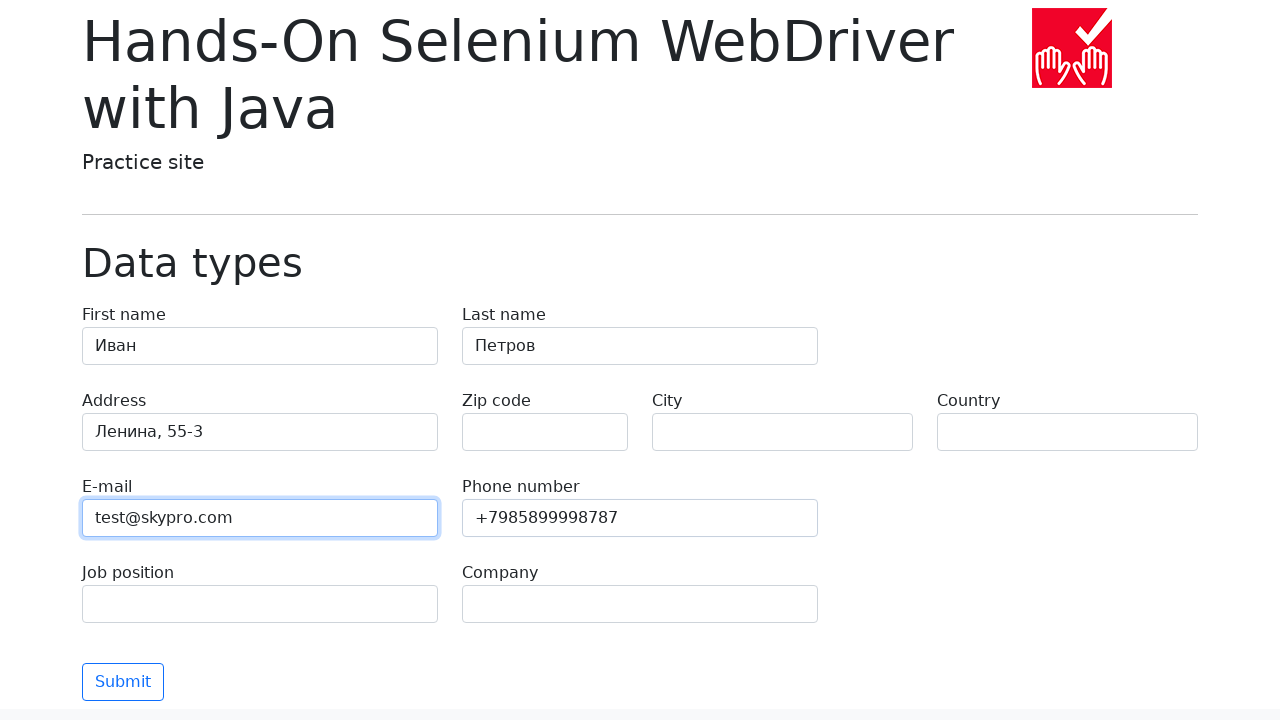

Filled city field with 'Москва' on input[name='city']
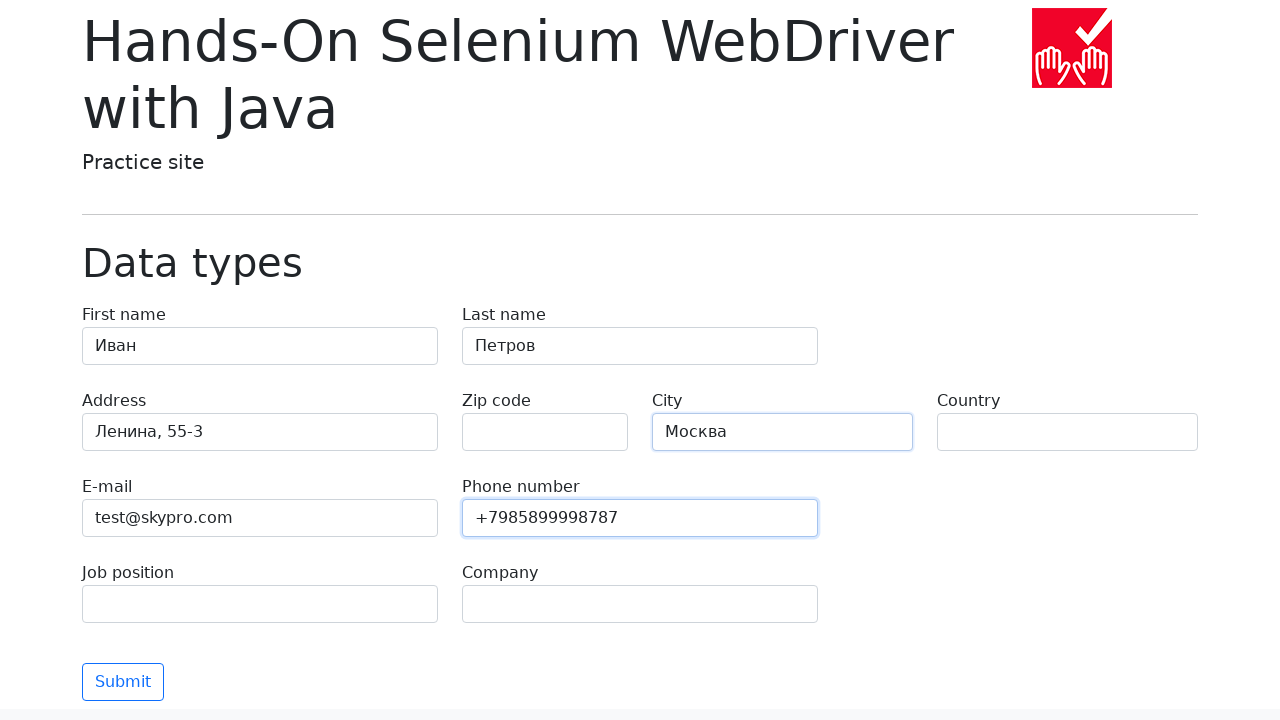

Filled country field with 'Россия' on input[name='country']
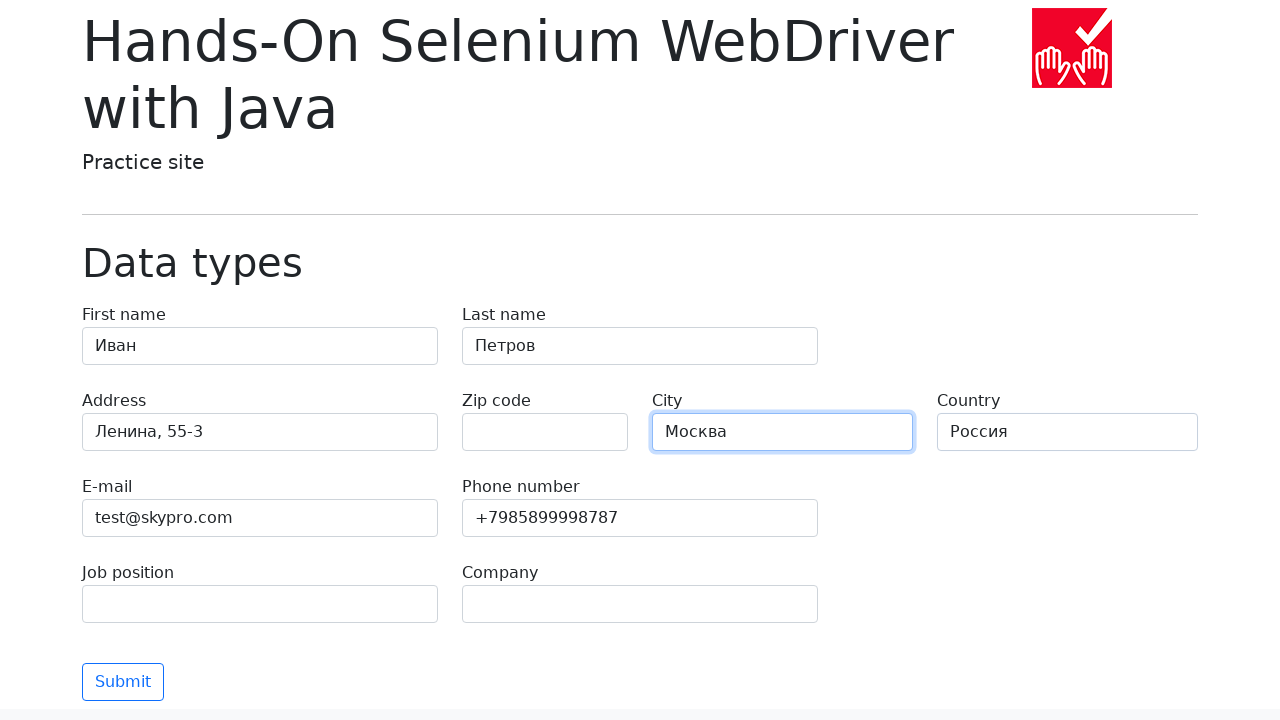

Filled job position field with 'QA' on input[name='job-position']
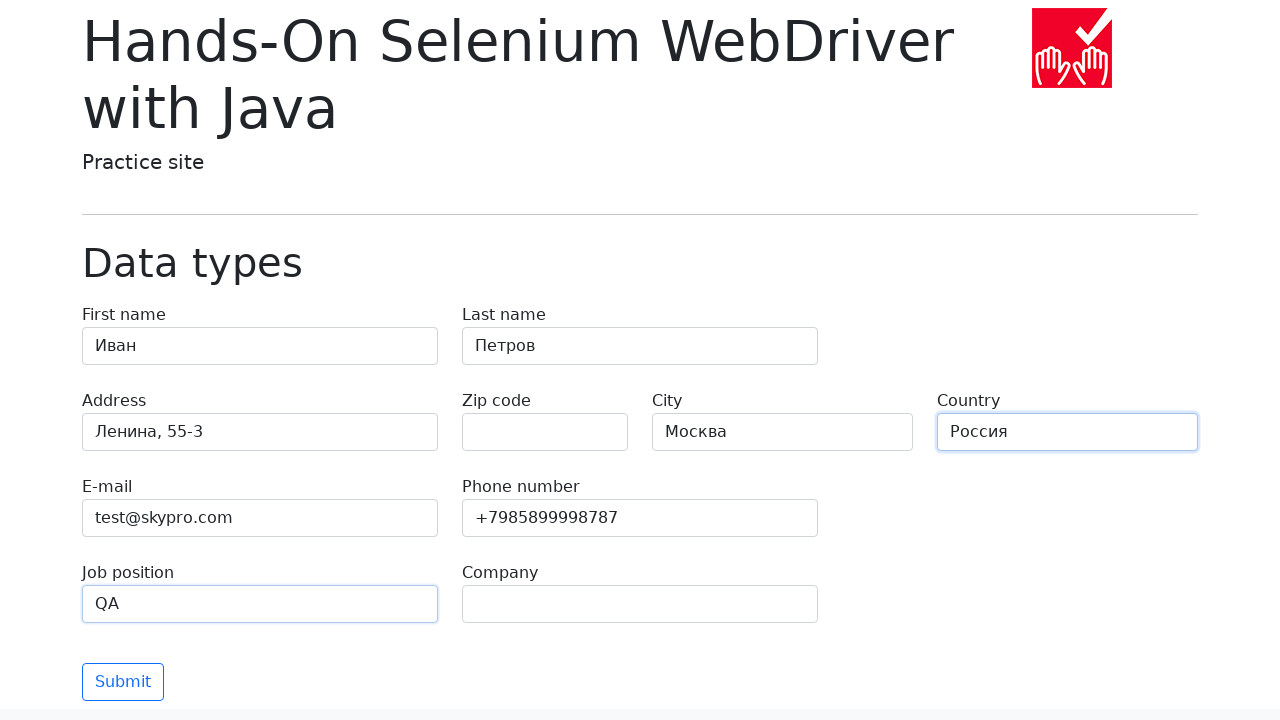

Filled company field with 'SkyPro' on input[name='company']
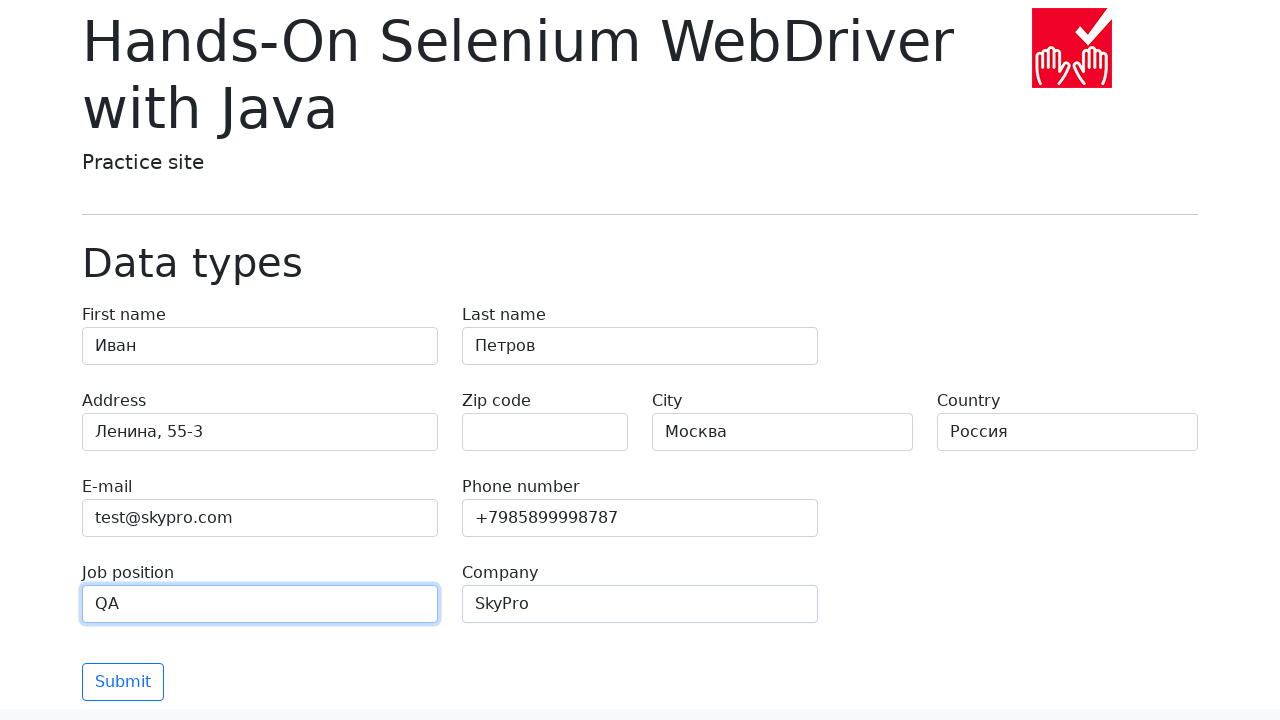

Clicked submit button to validate form at (123, 682) on button[type='submit']
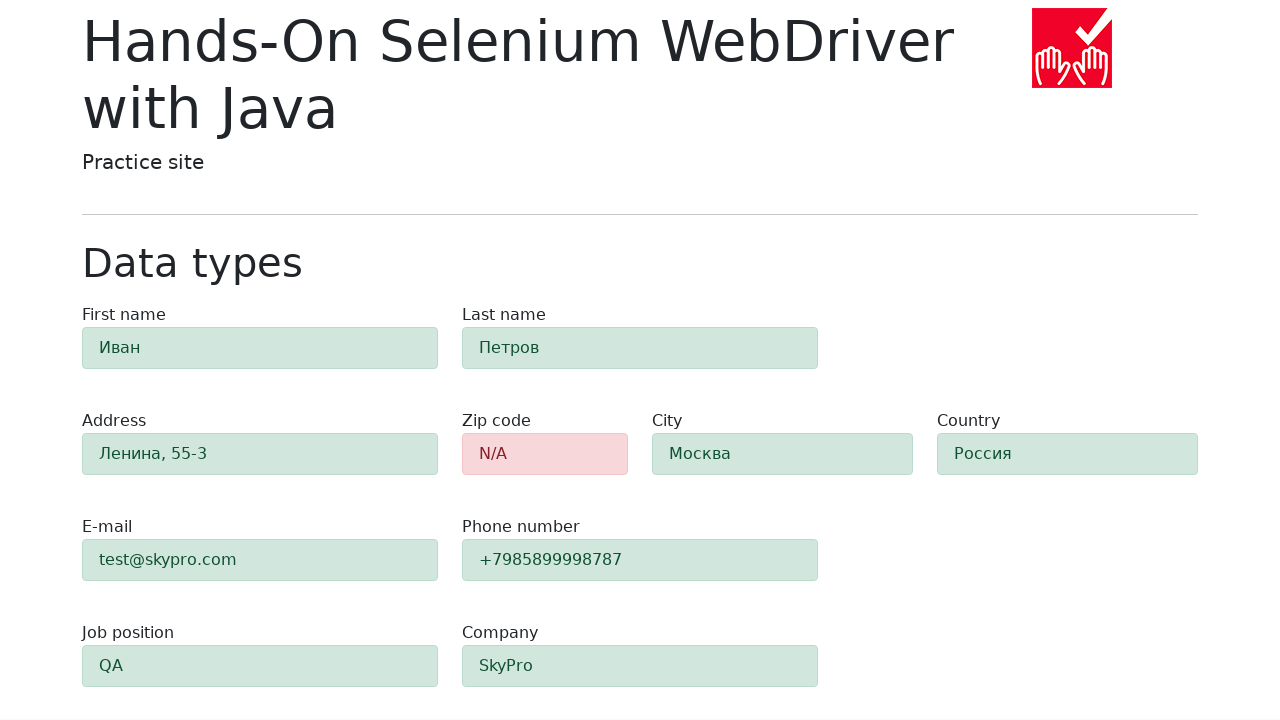

Form validation completed and zip code alert appeared
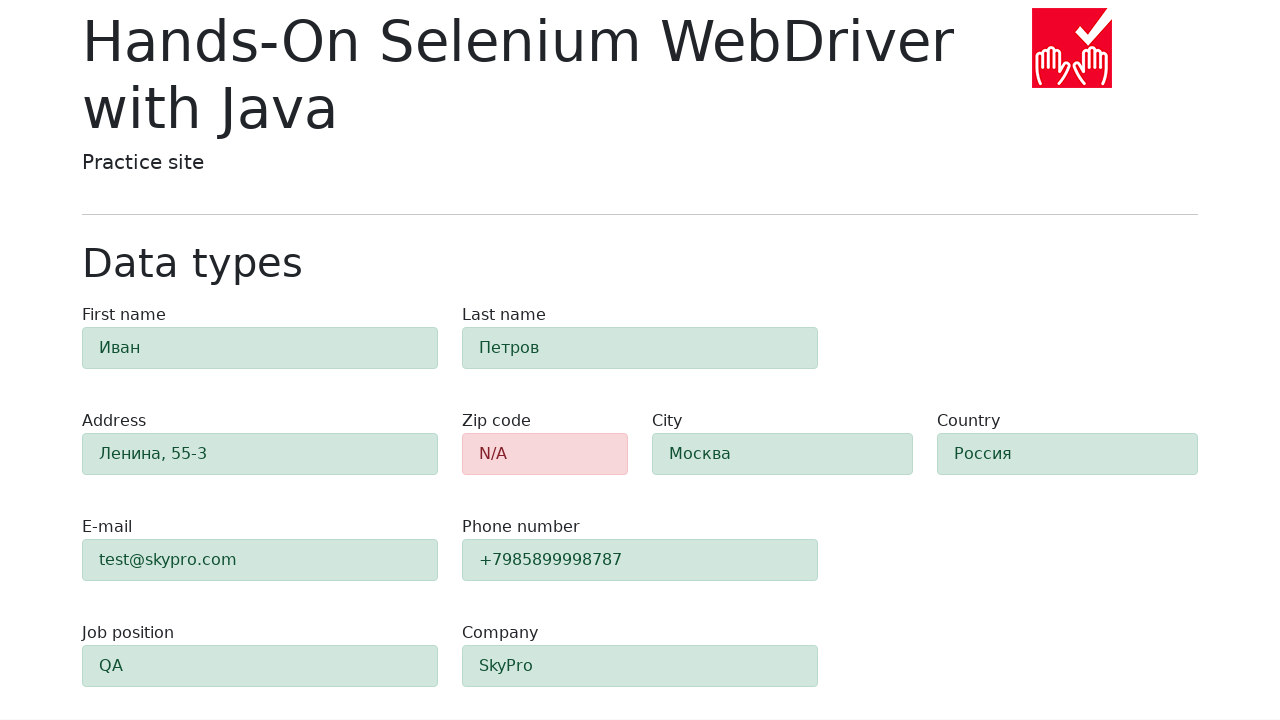

Verified zip code field shows error with alert-danger class
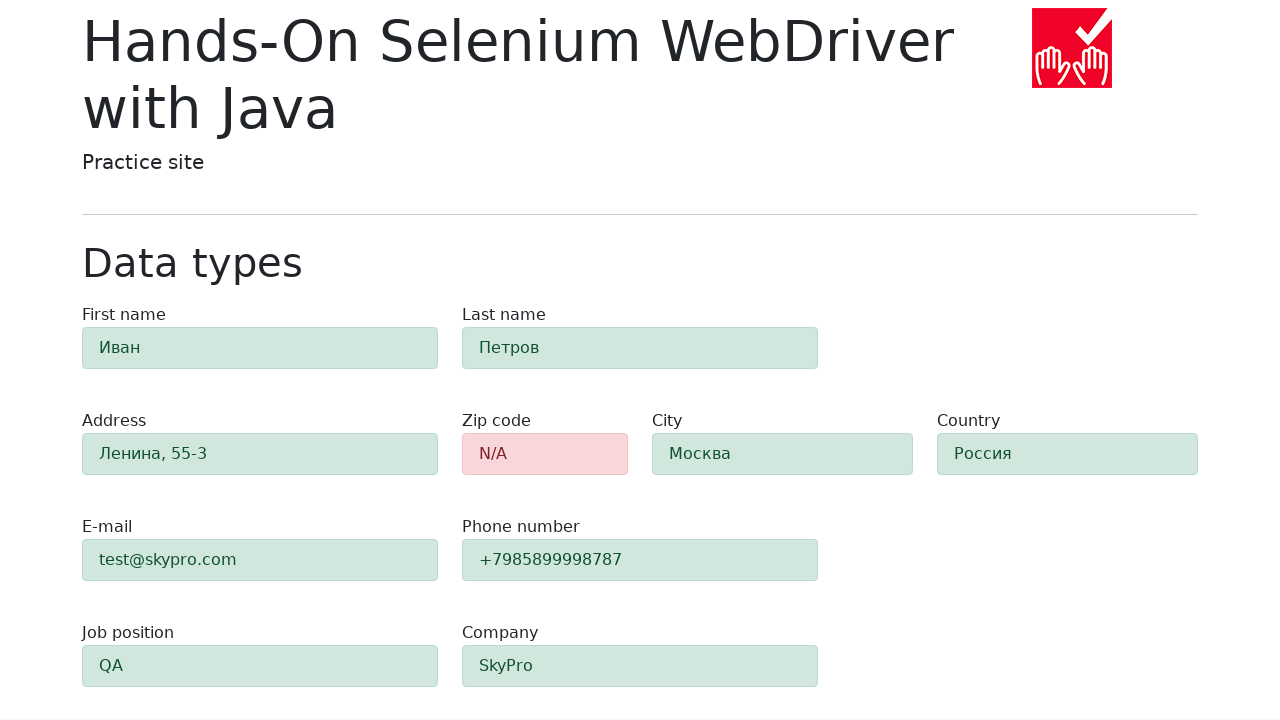

Verified 'first-name' field shows success with alert-success class
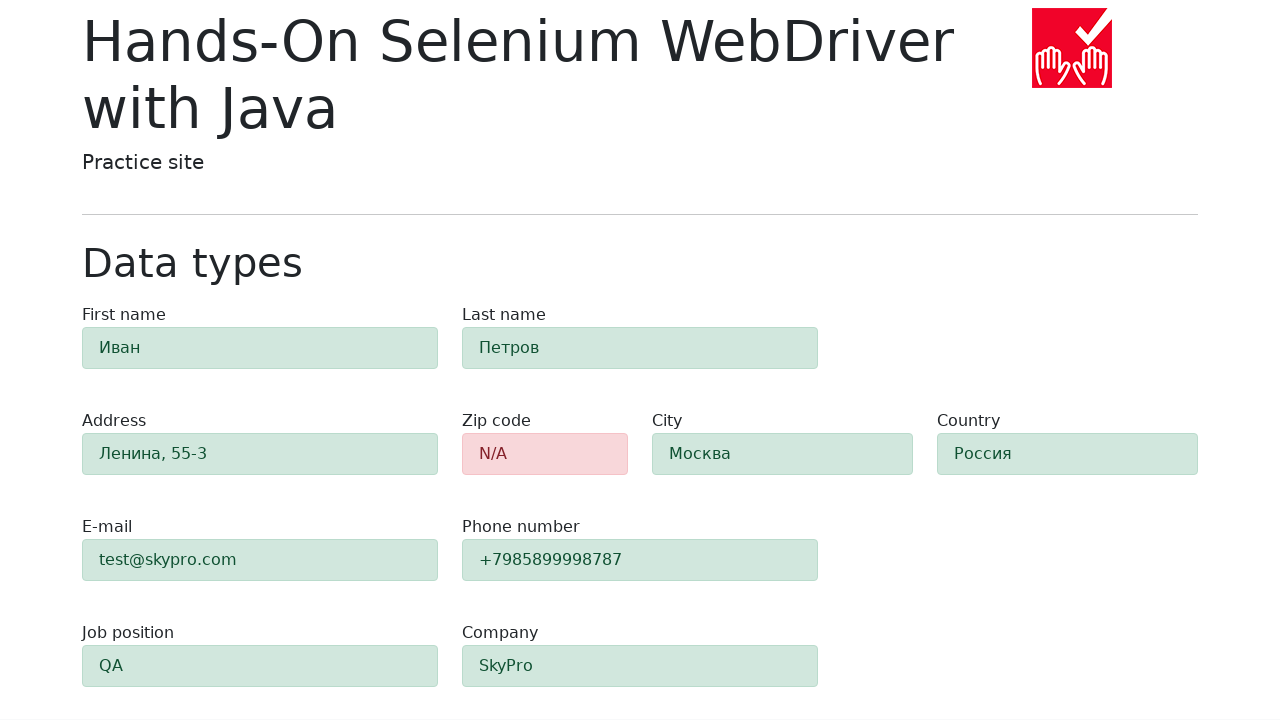

Verified 'last-name' field shows success with alert-success class
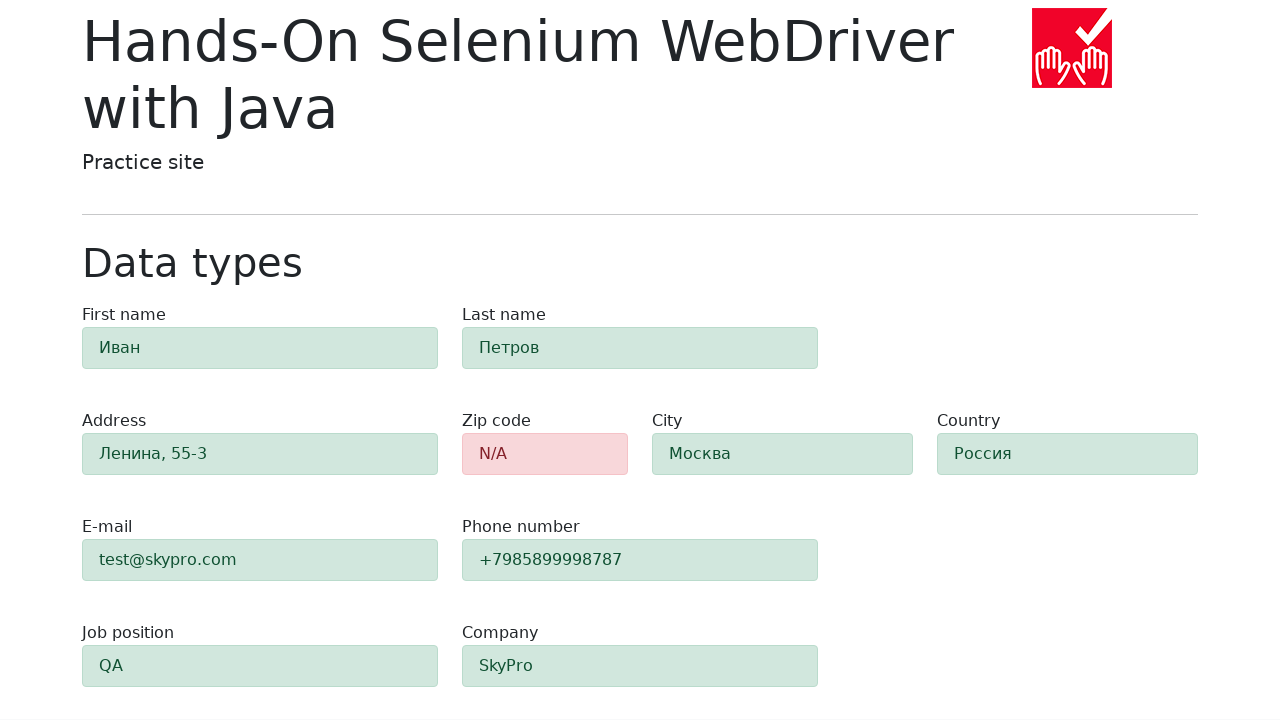

Verified 'address' field shows success with alert-success class
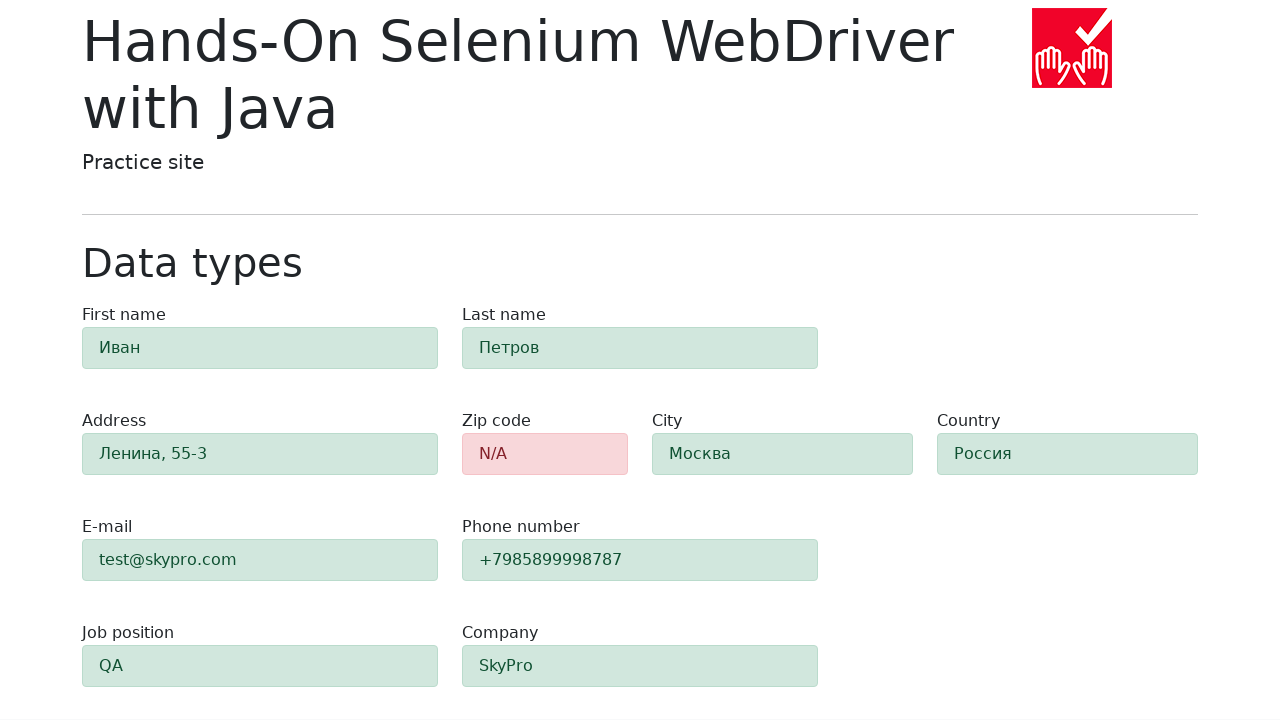

Verified 'e-mail' field shows success with alert-success class
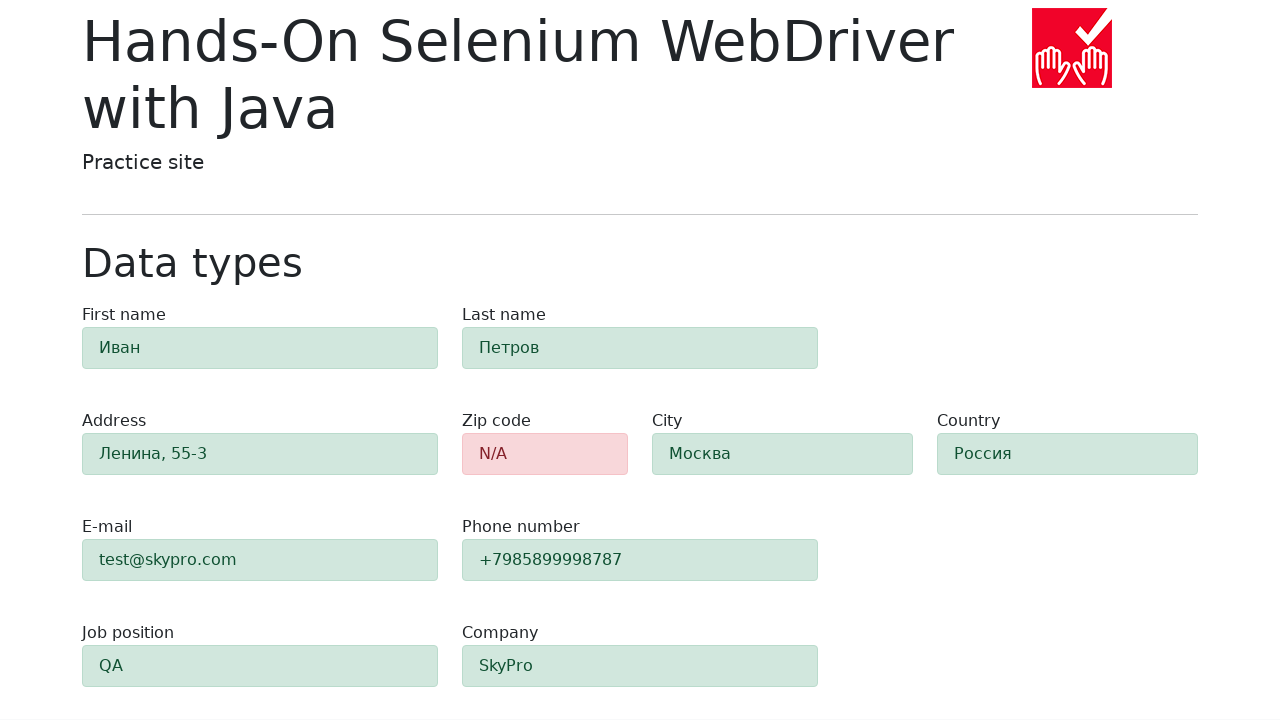

Verified 'phone' field shows success with alert-success class
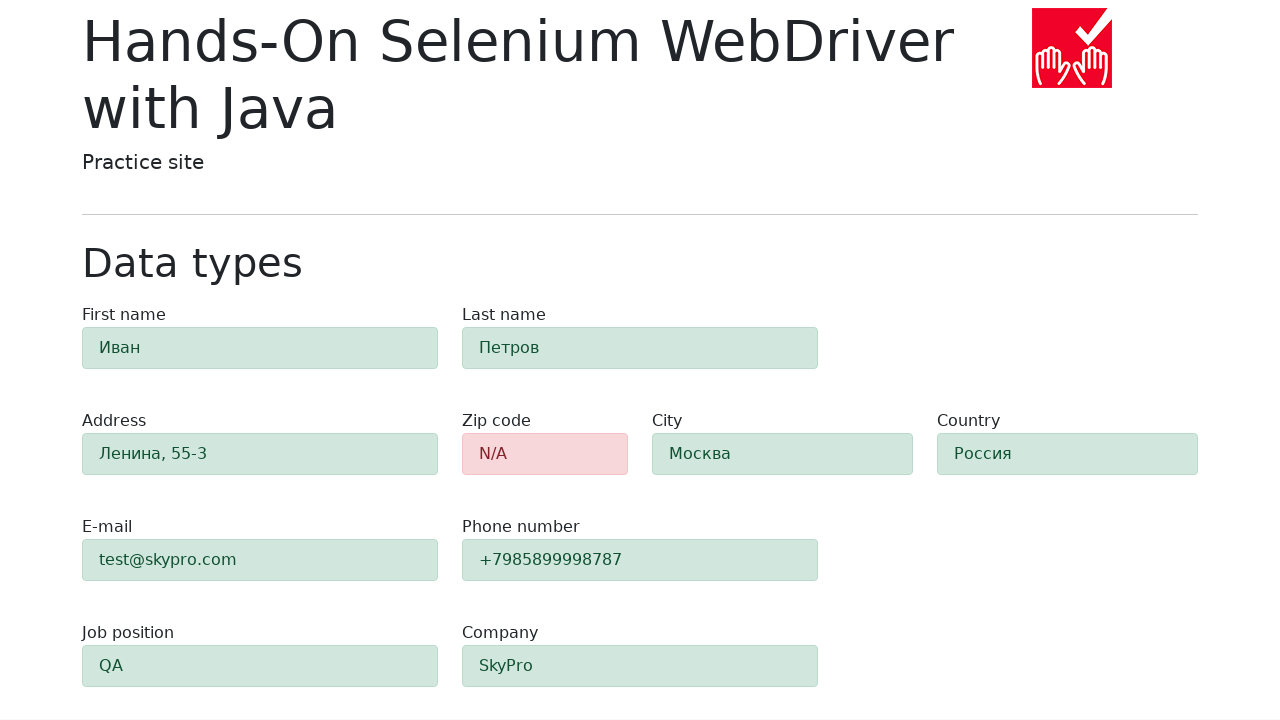

Verified 'city' field shows success with alert-success class
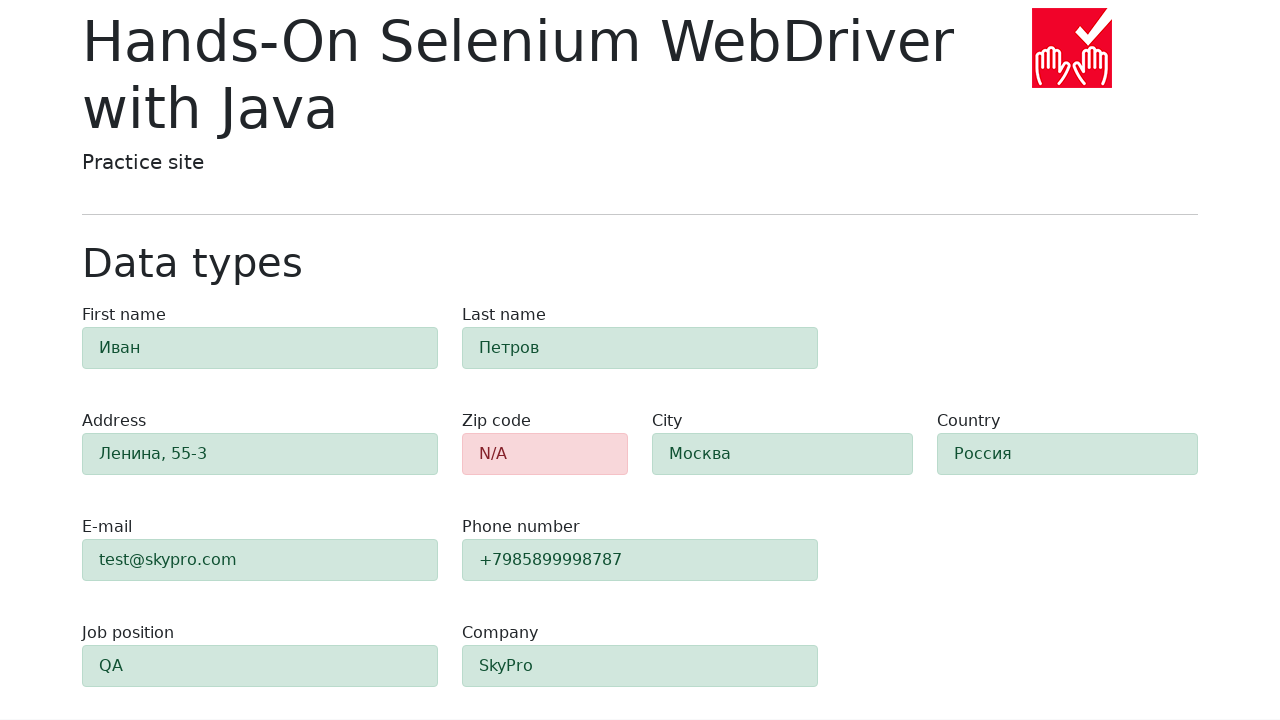

Verified 'country' field shows success with alert-success class
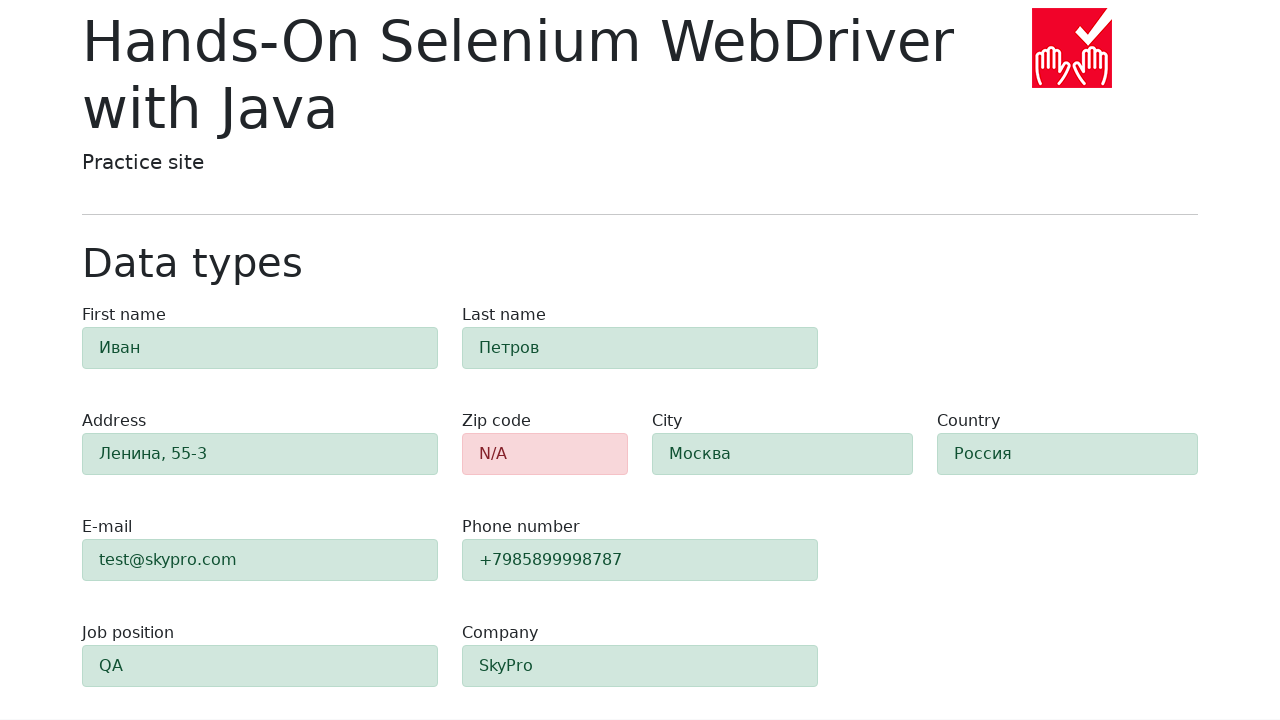

Verified 'job-position' field shows success with alert-success class
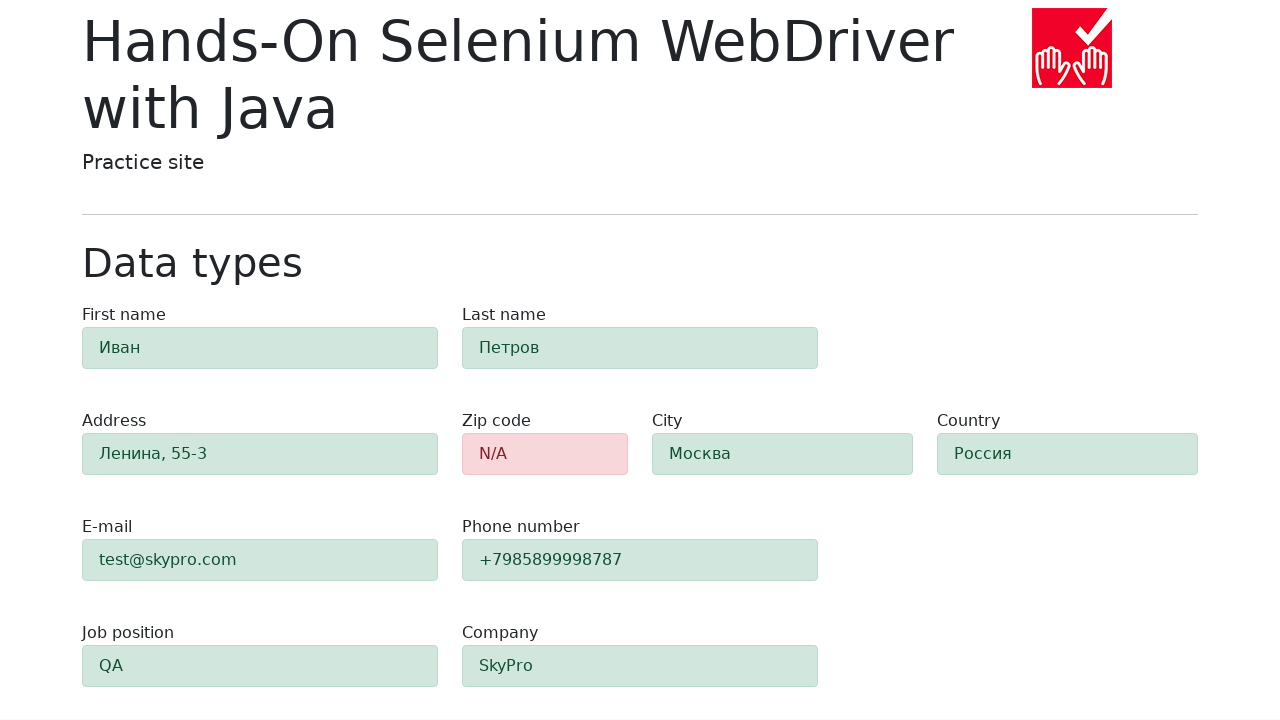

Verified 'company' field shows success with alert-success class
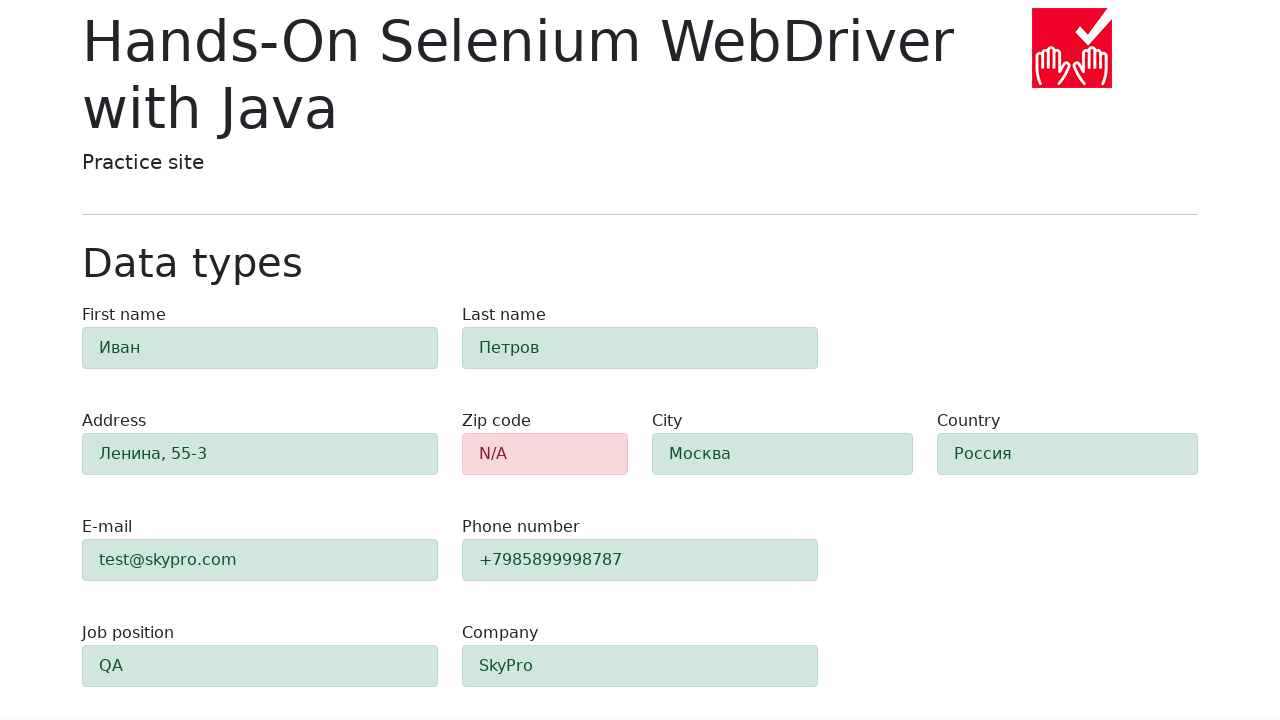

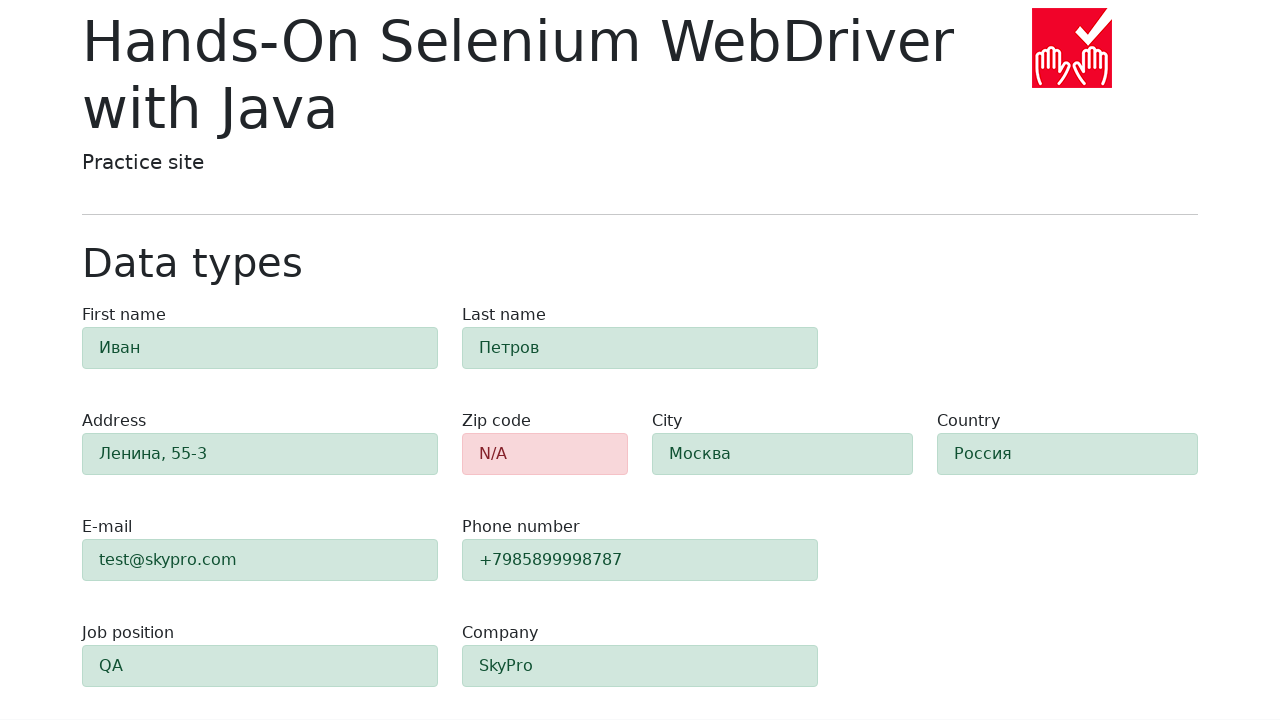